Navigates to a page, clicks a link with mathematically calculated text (85397), then fills out a simple form with first name, last name, city, and country fields and submits it.

Starting URL: http://suninjuly.github.io/find_link_text

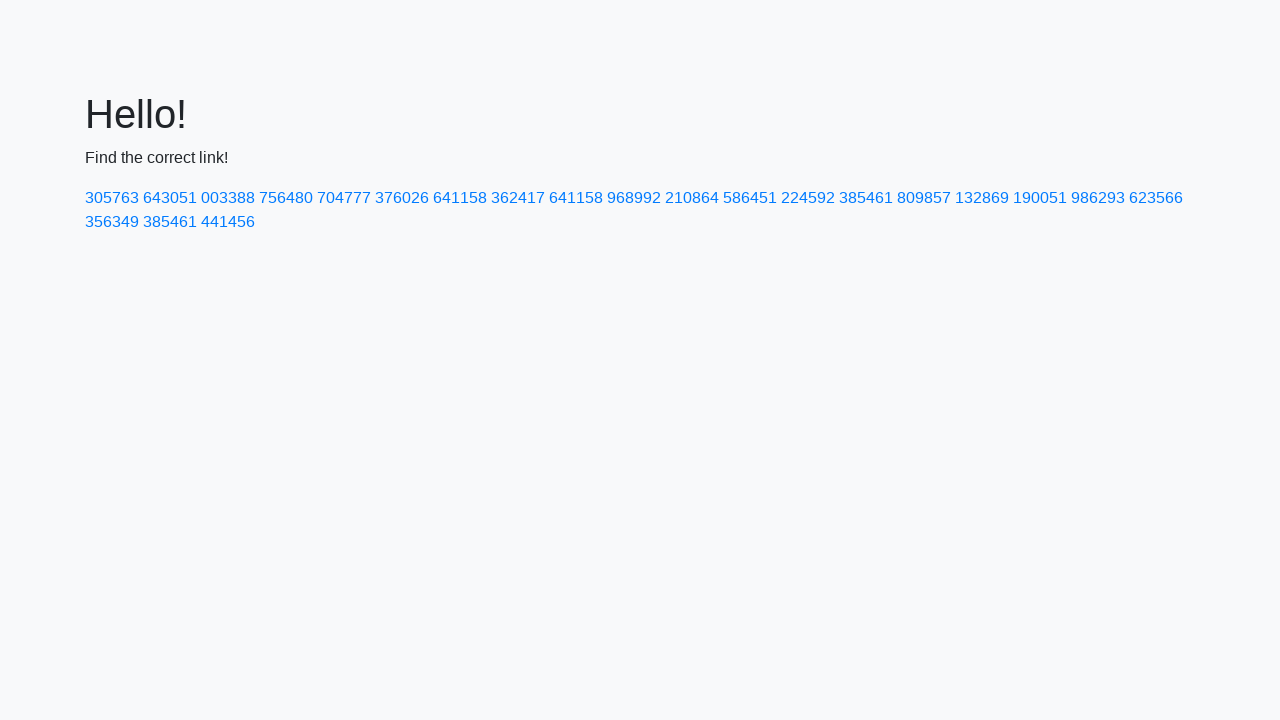

Clicked link with mathematically calculated text (85397) at (808, 198) on text=224592
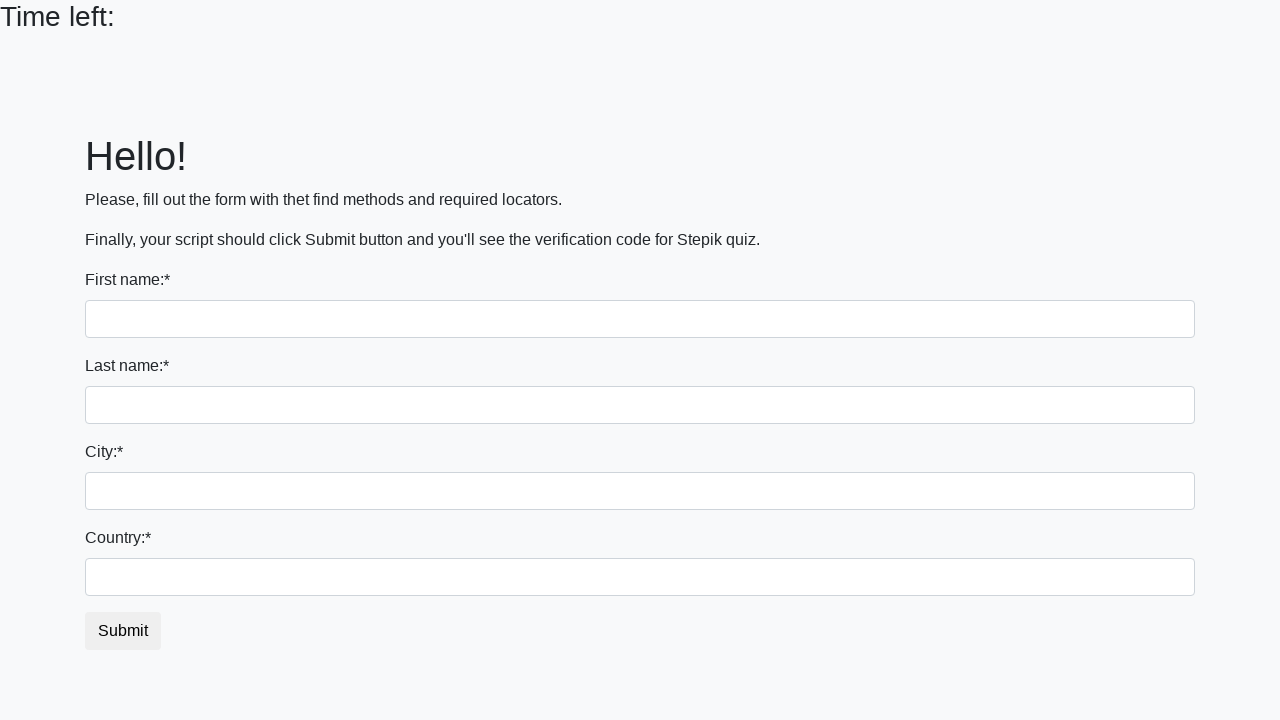

Form page loaded with input fields visible
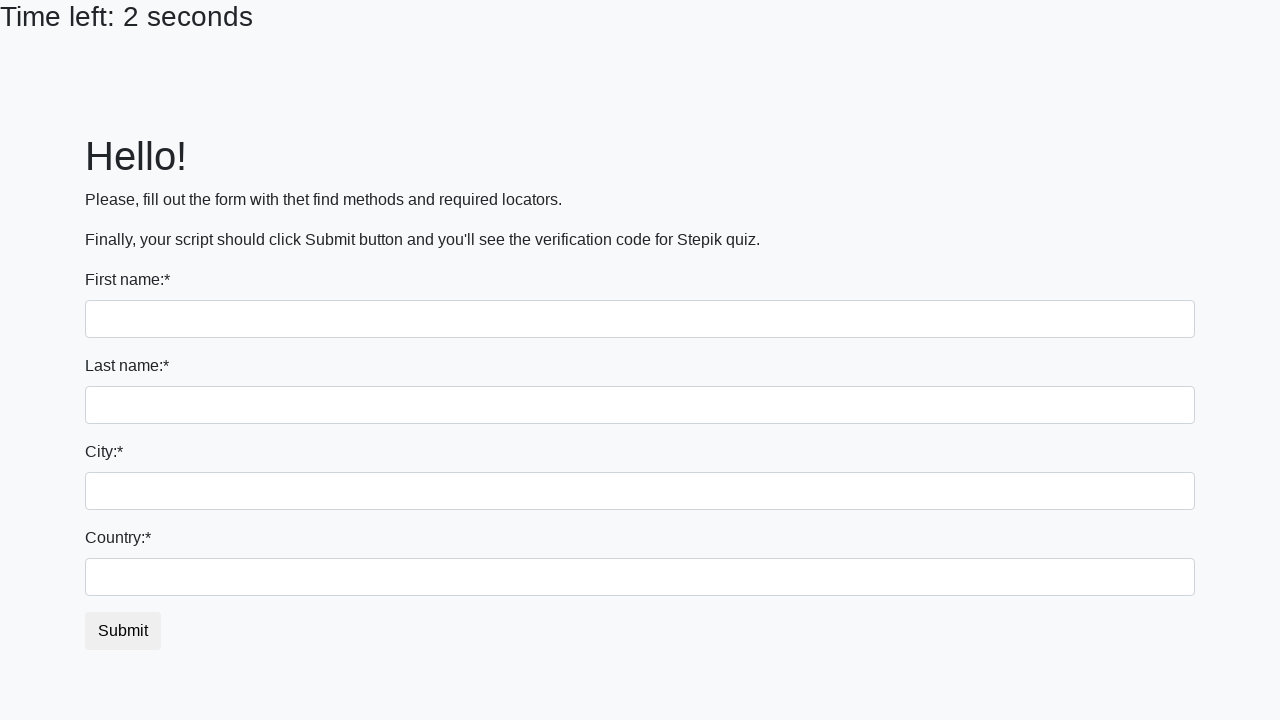

Filled first name field with 'Ivan' on input:first-of-type
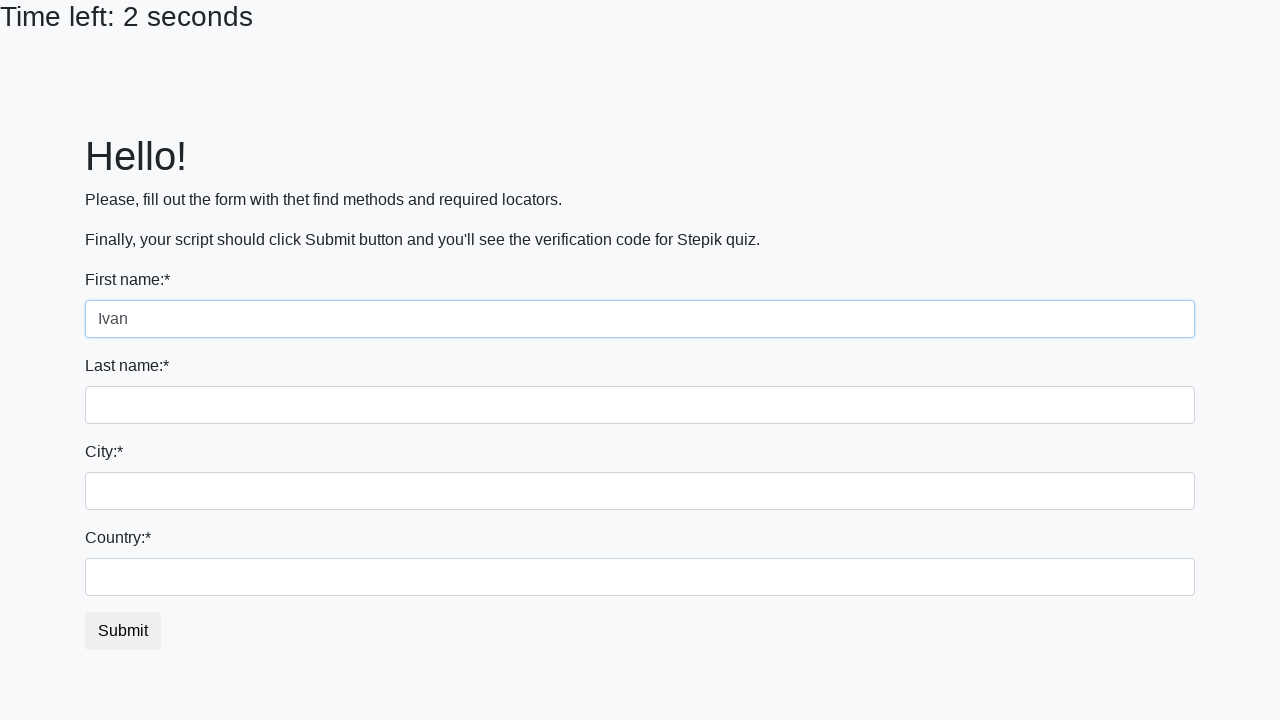

Filled last name field with 'Petrov' on input[name='last_name']
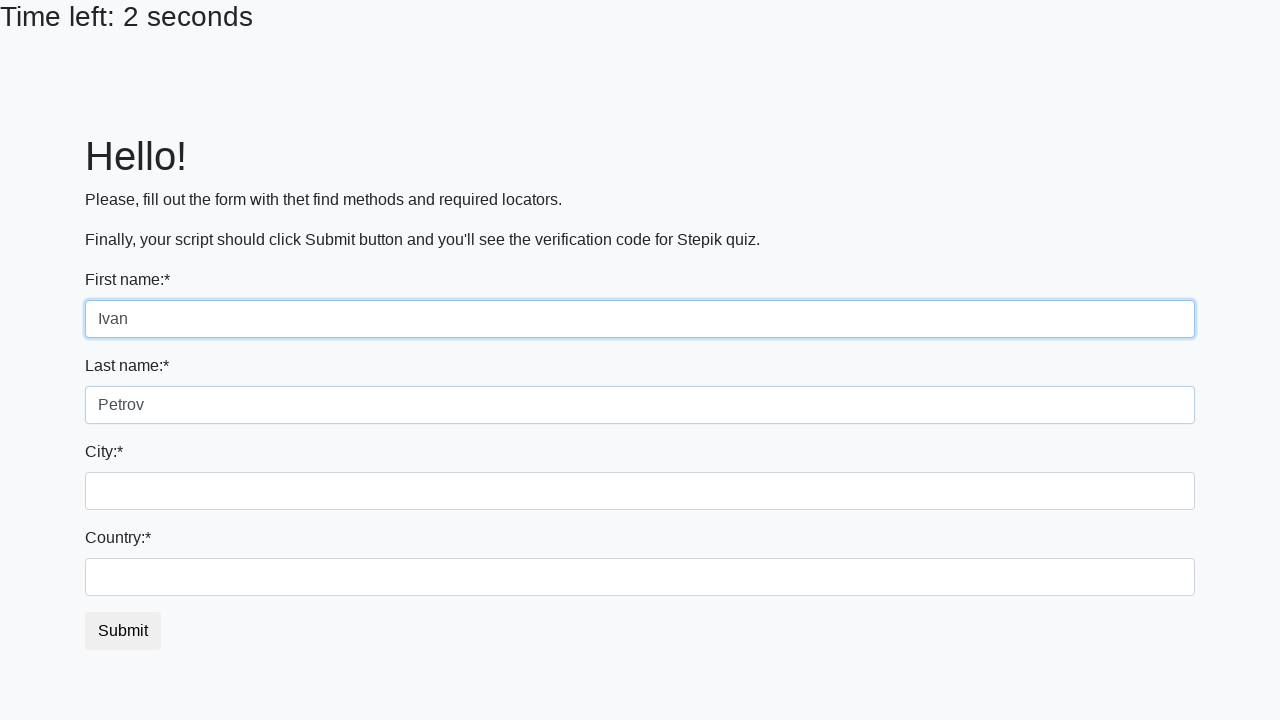

Filled city field with 'Smolensk' on .form-control.city
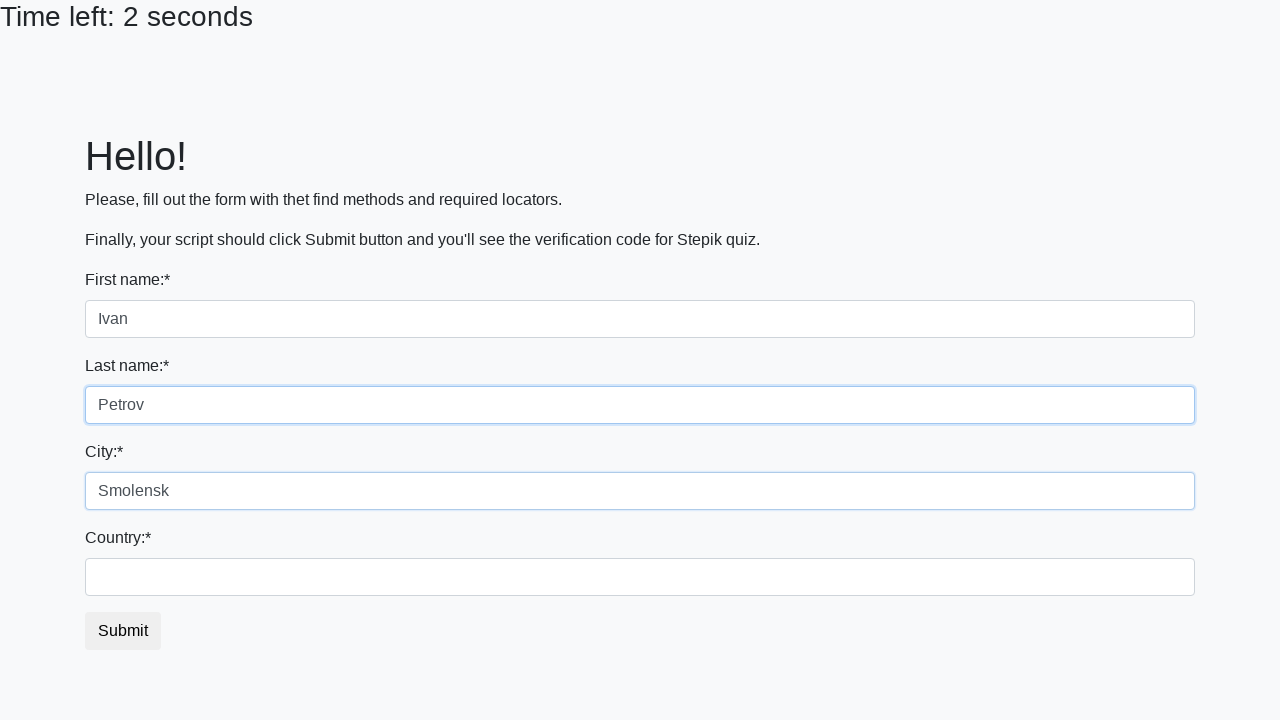

Filled country field with 'Russia' on #country
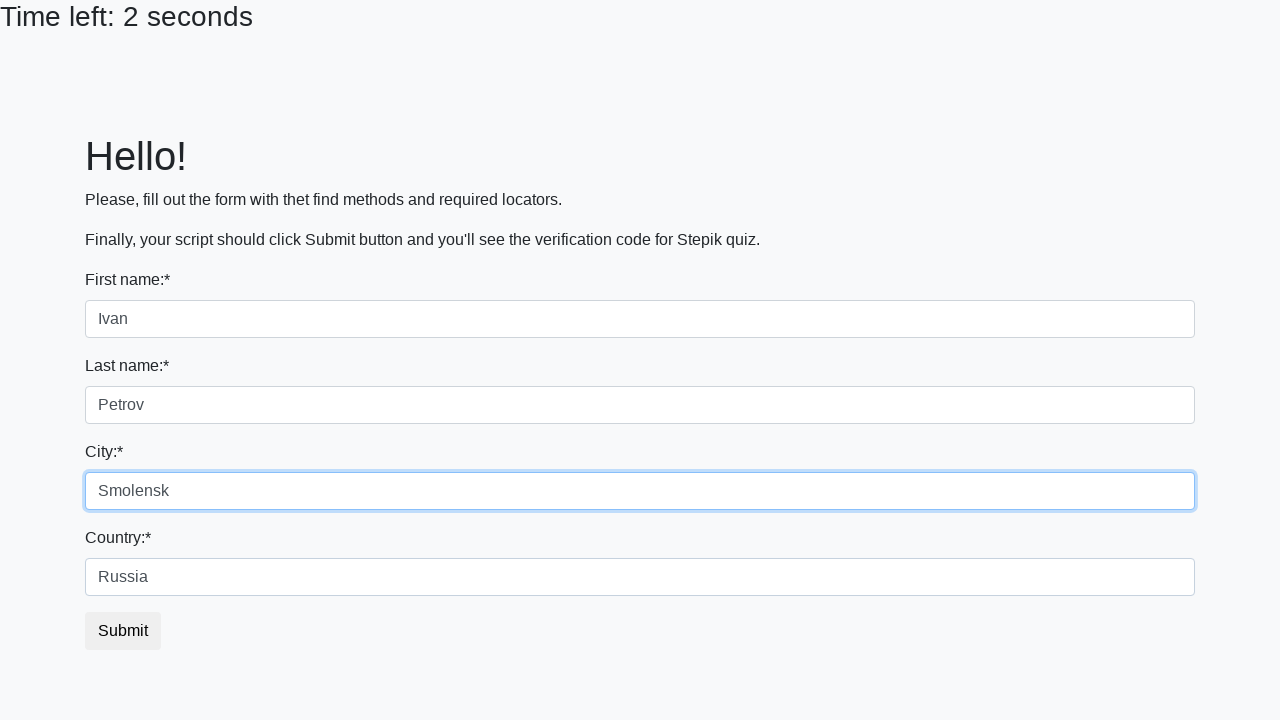

Clicked submit button to submit form at (123, 631) on button.btn
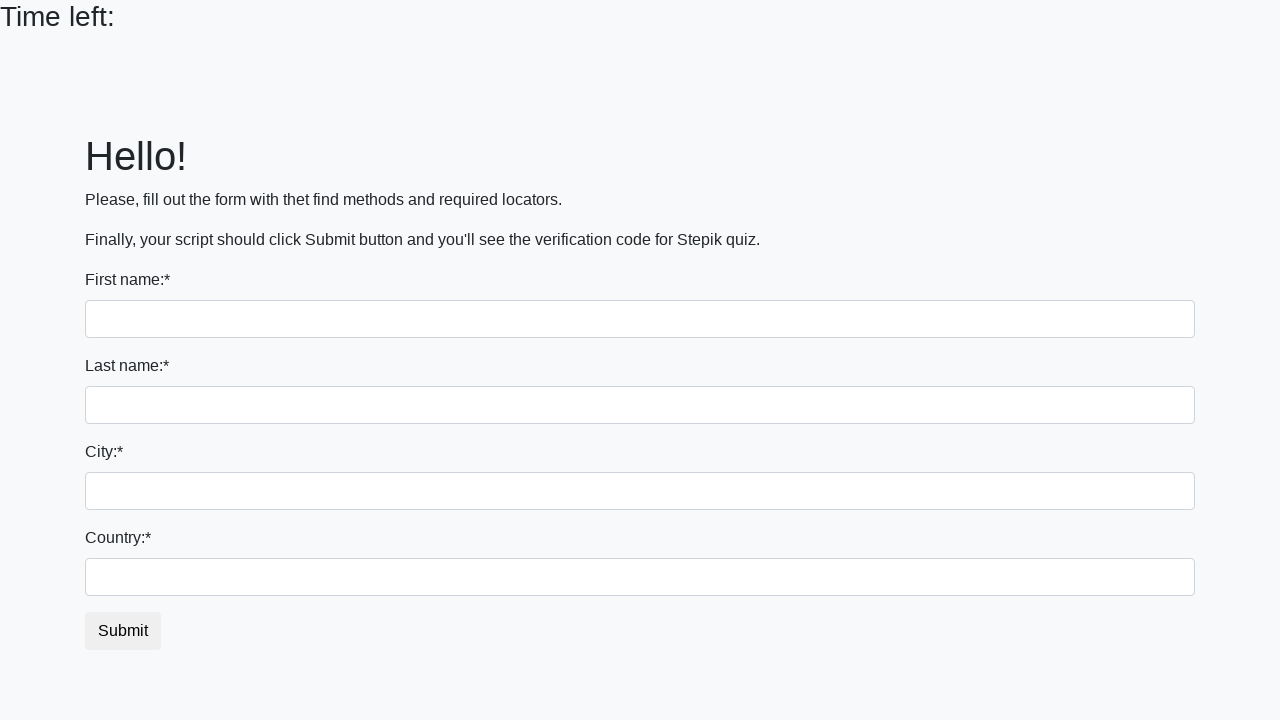

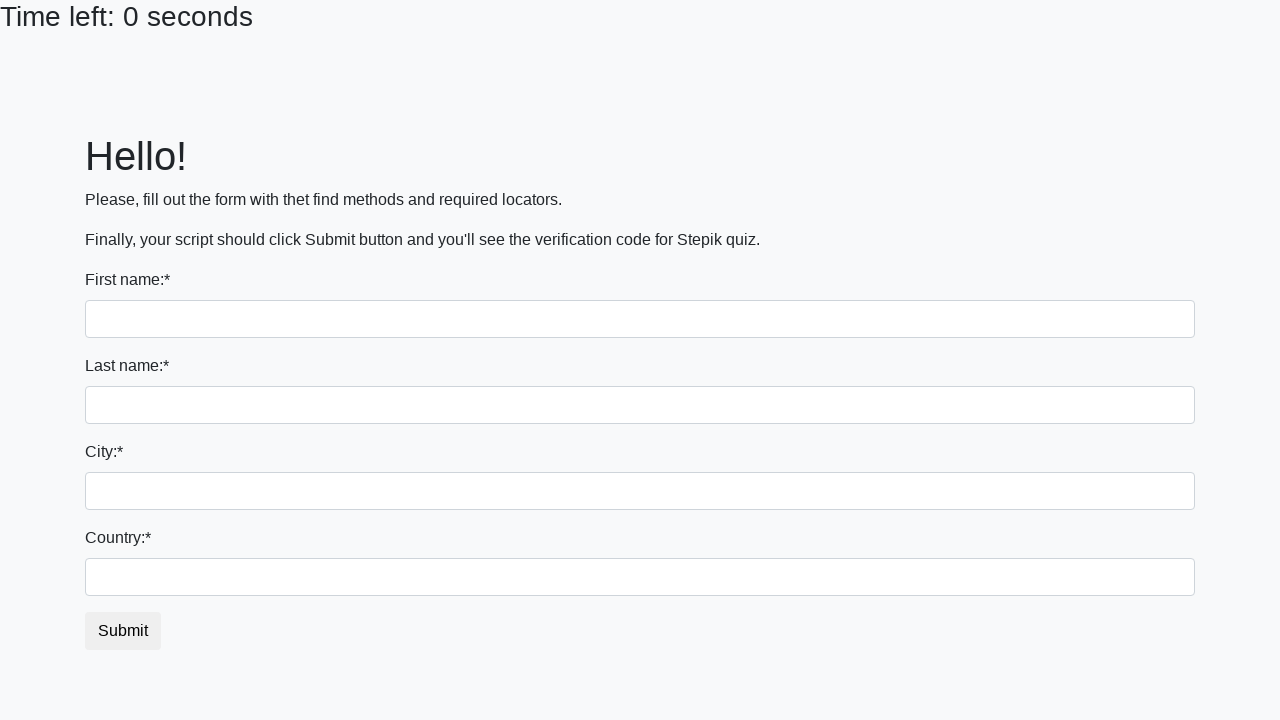